Tests interaction with Shadow DOM elements by locating a shadow root and entering text into a search input field within it

Starting URL: https://books-pwakit.appspot.com/

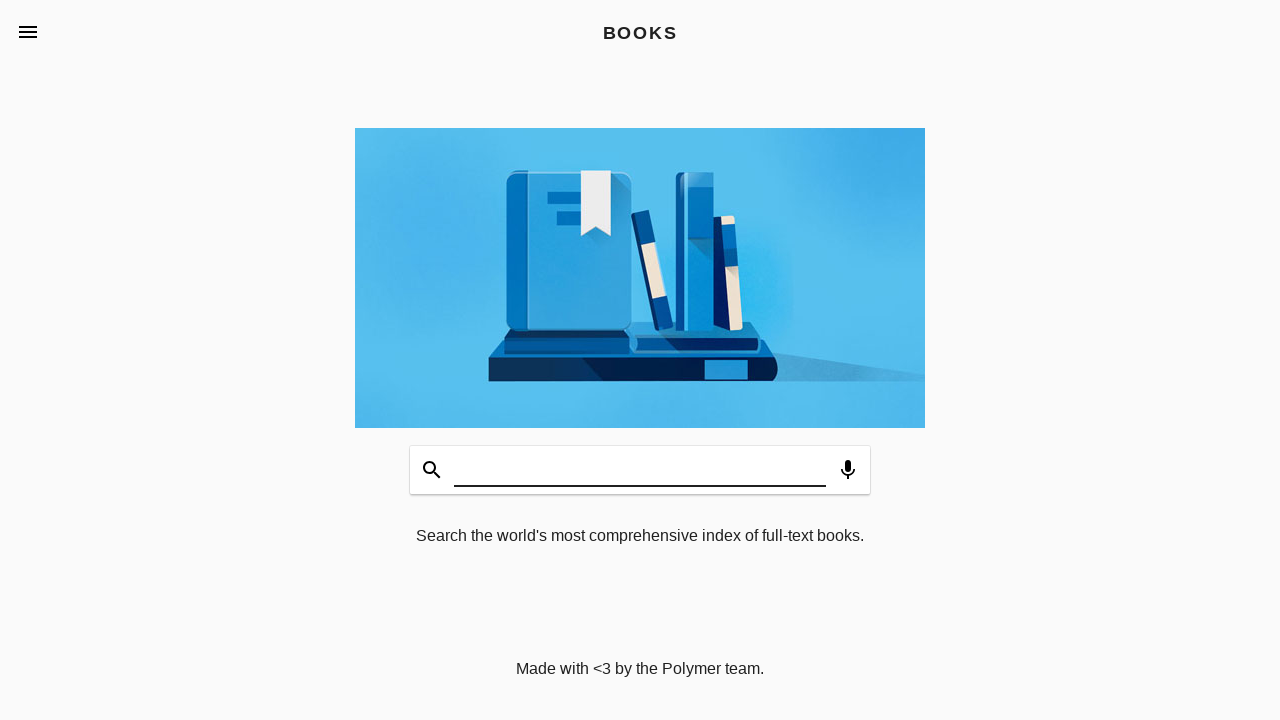

Shadow host element book-app loaded
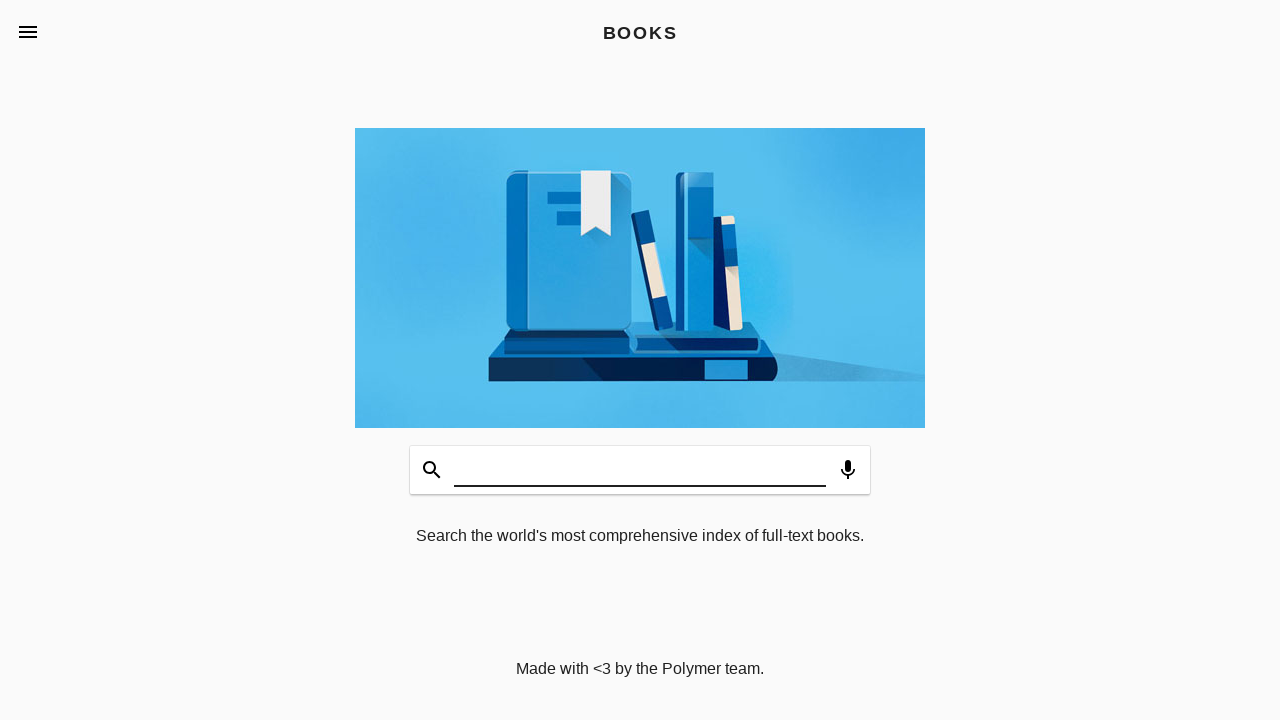

Entered 'Hello' into search input field within Shadow DOM on book-app[apptitle='BOOKS'] >> #input
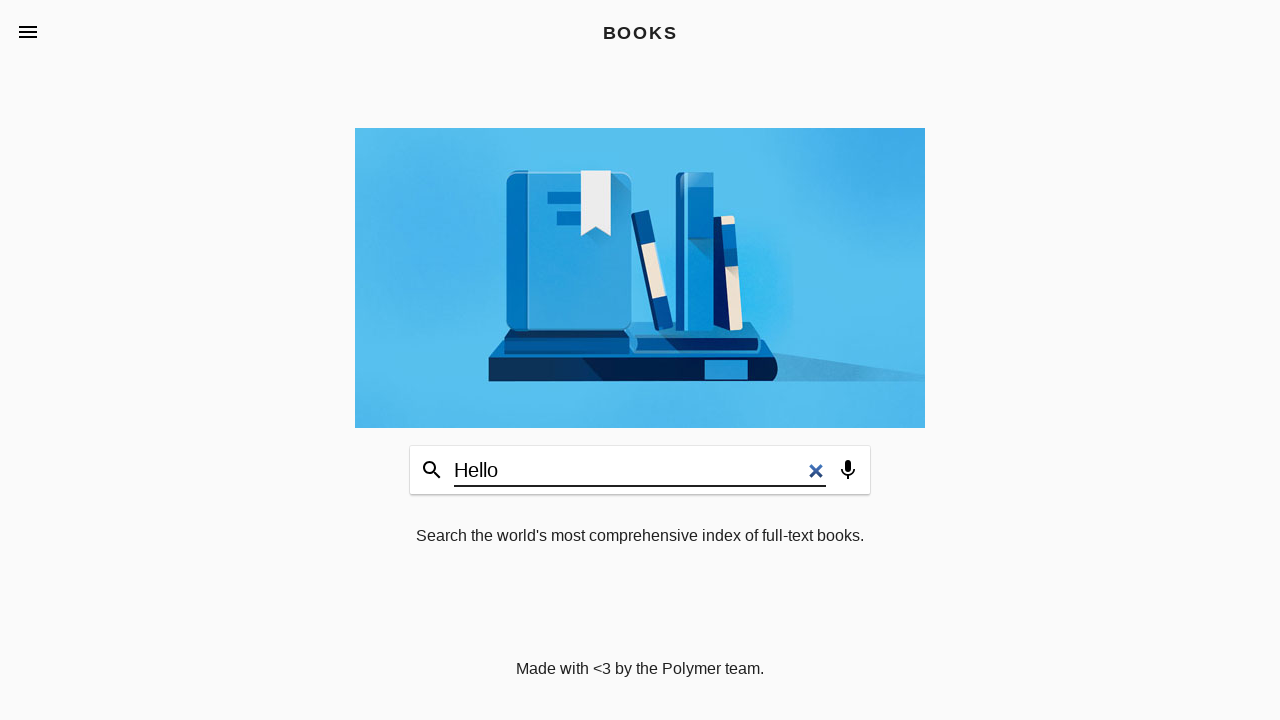

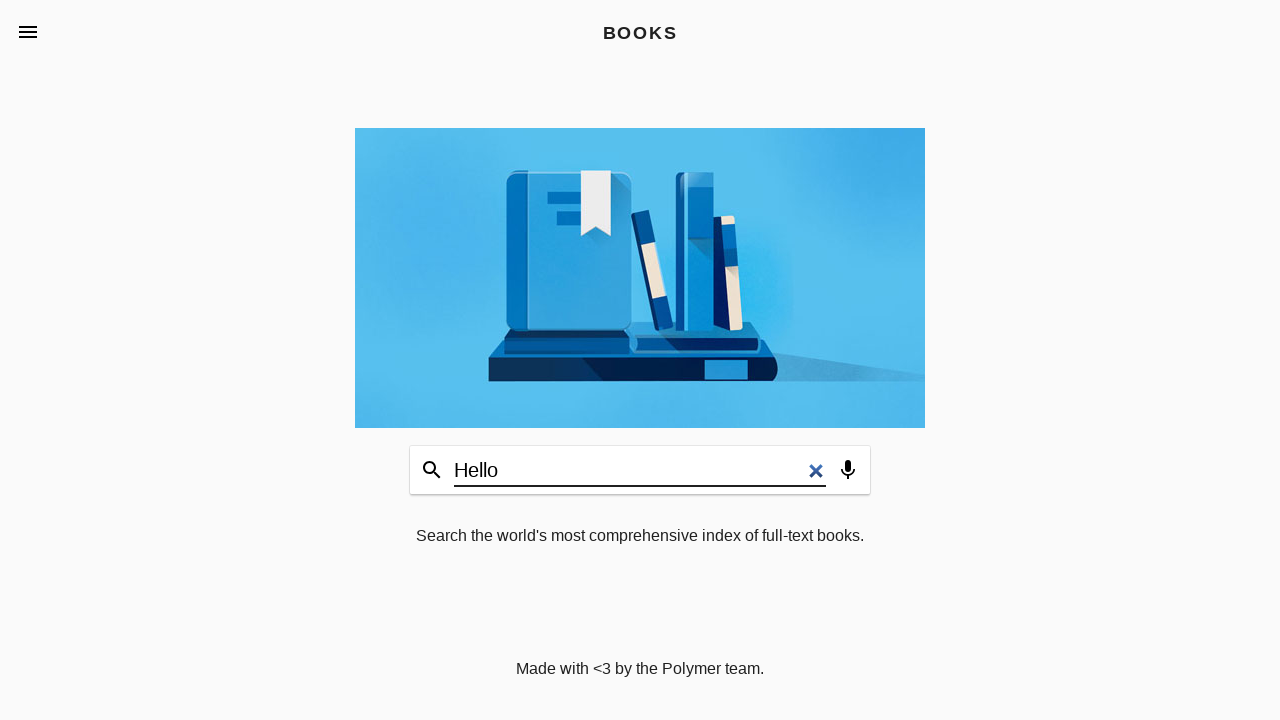